Tests autosuggestion dropdown functionality by typing "ind" and selecting "India" from the suggestions, then interacts with checkboxes including the Senior Citizen Discount checkbox

Starting URL: https://rahulshettyacademy.com/dropdownsPractise/

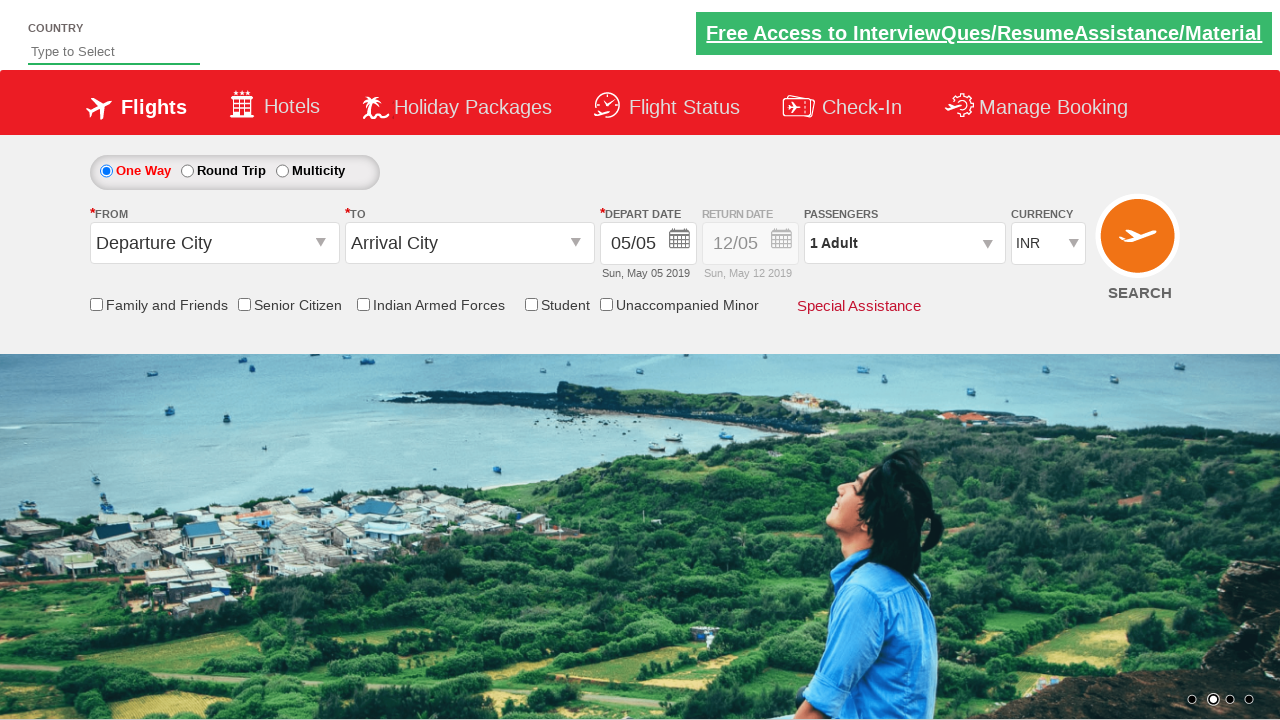

Typed 'ind' in the autosuggest field on #autosuggest
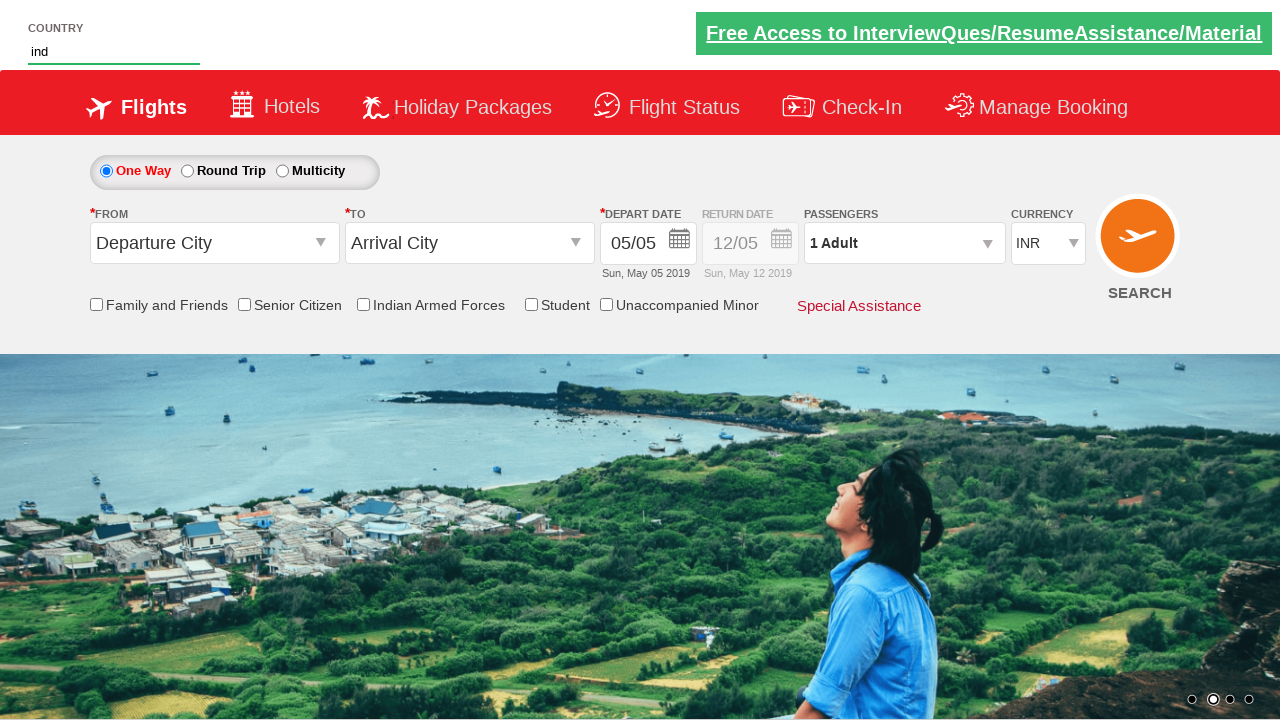

Autosuggestion dropdown appeared with suggestions
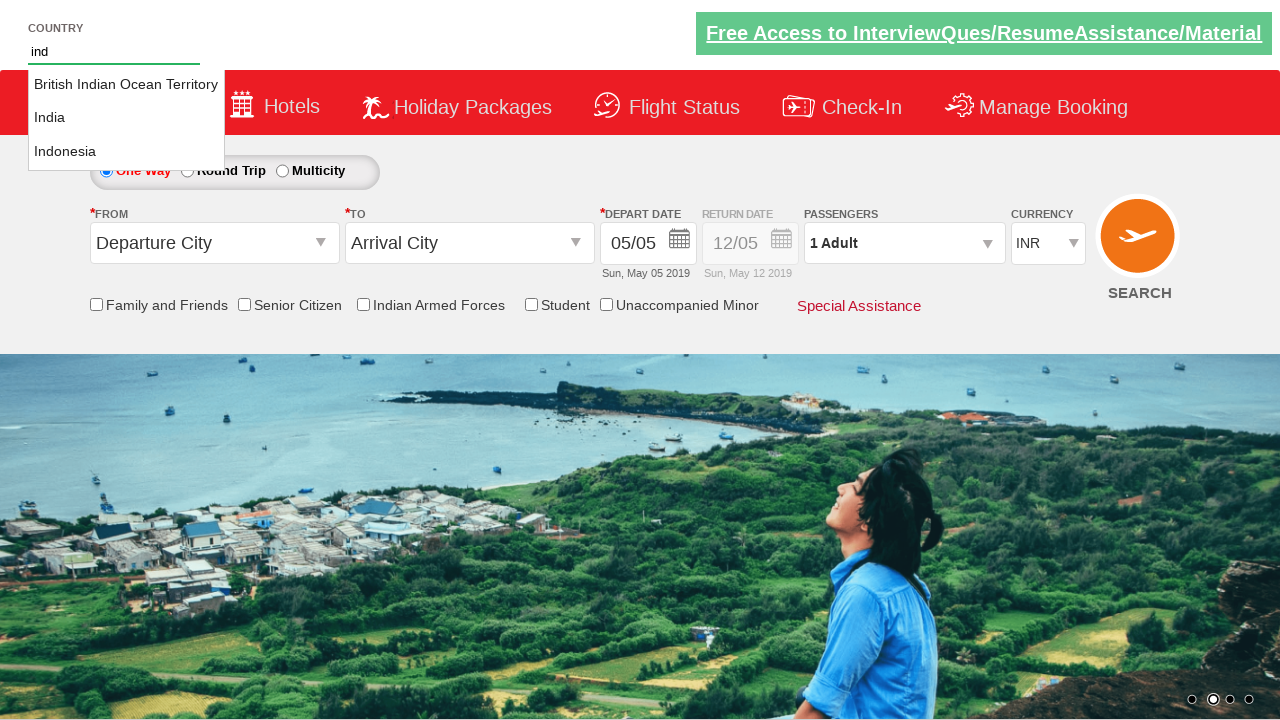

Selected 'India' from the autosuggestion dropdown at (126, 118) on li.ui-menu-item a >> nth=1
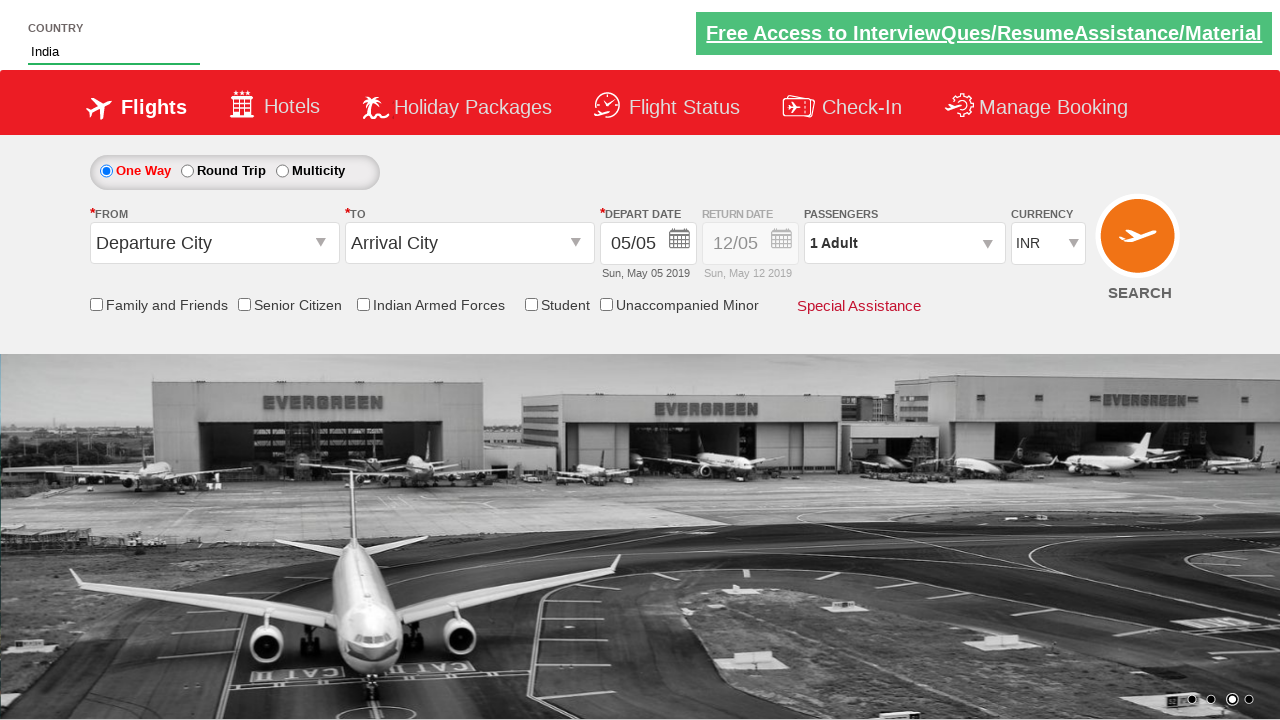

Clicked on Senior Citizen Discount checkbox at (244, 304) on input[id*='SeniorCitizenDiscount']
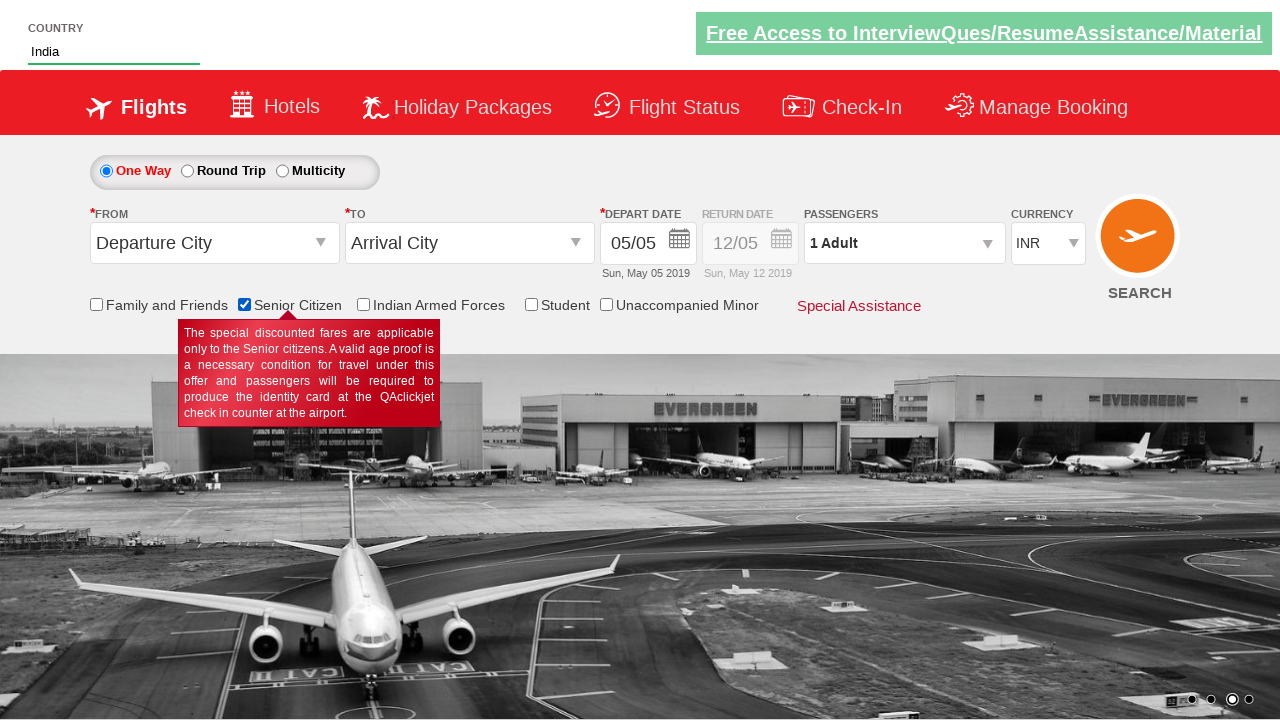

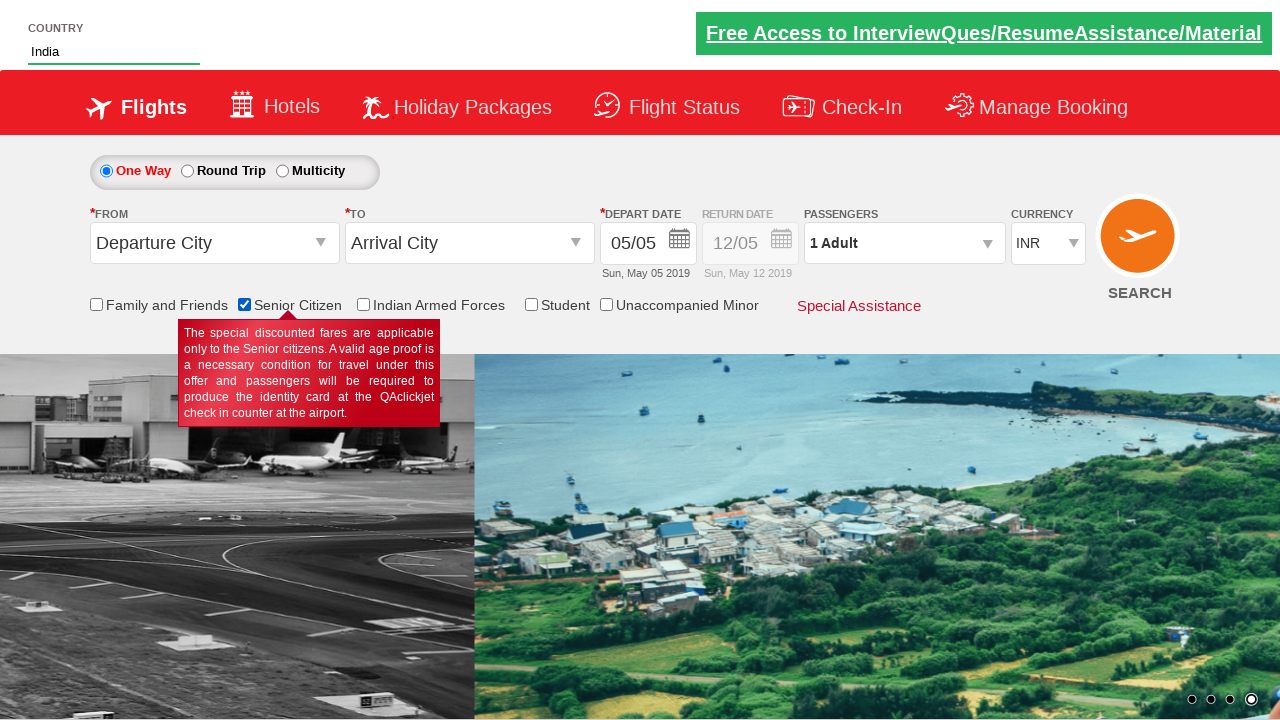